Tests a demo request form submission on ChiliPiper by filling in contact information (first name, last name, email, phone), submitting the form, and then interacting with the calendar to view available booking slots.

Starting URL: https://cincpro.chilipiper.com/concierge-router/link/lp-request-a-demo-agent-advice

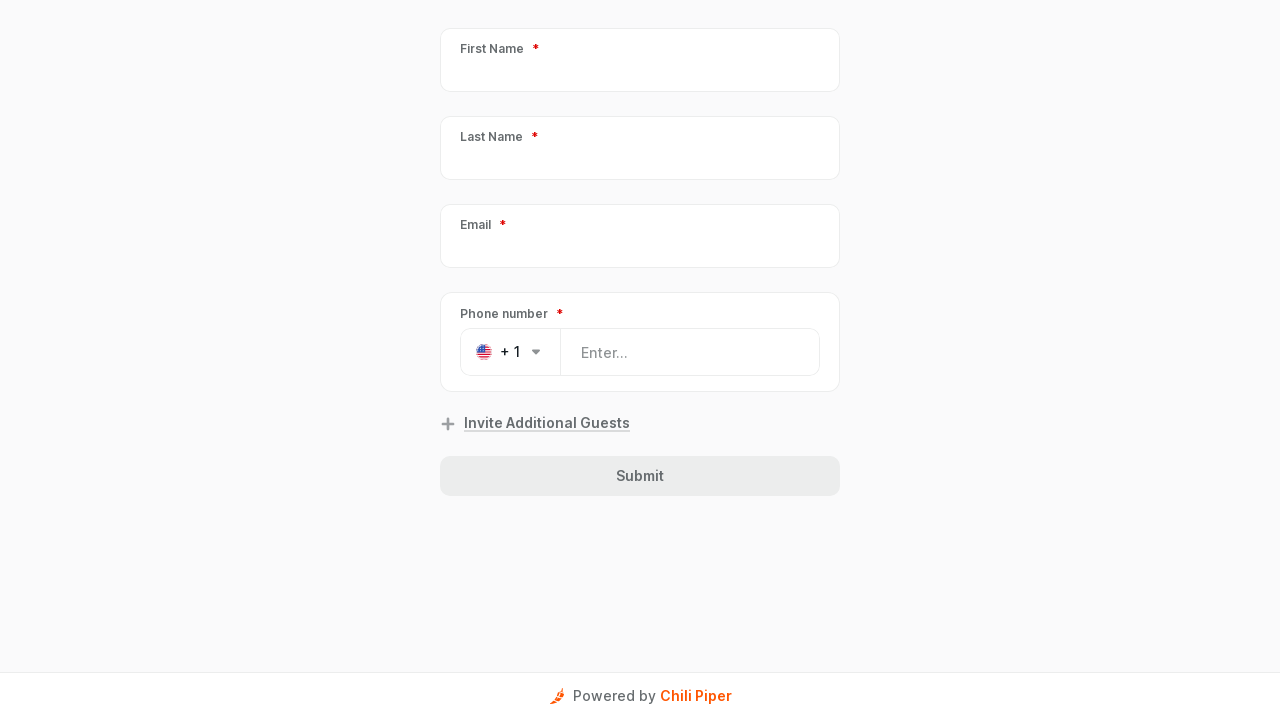

Waited for form to load (2 seconds)
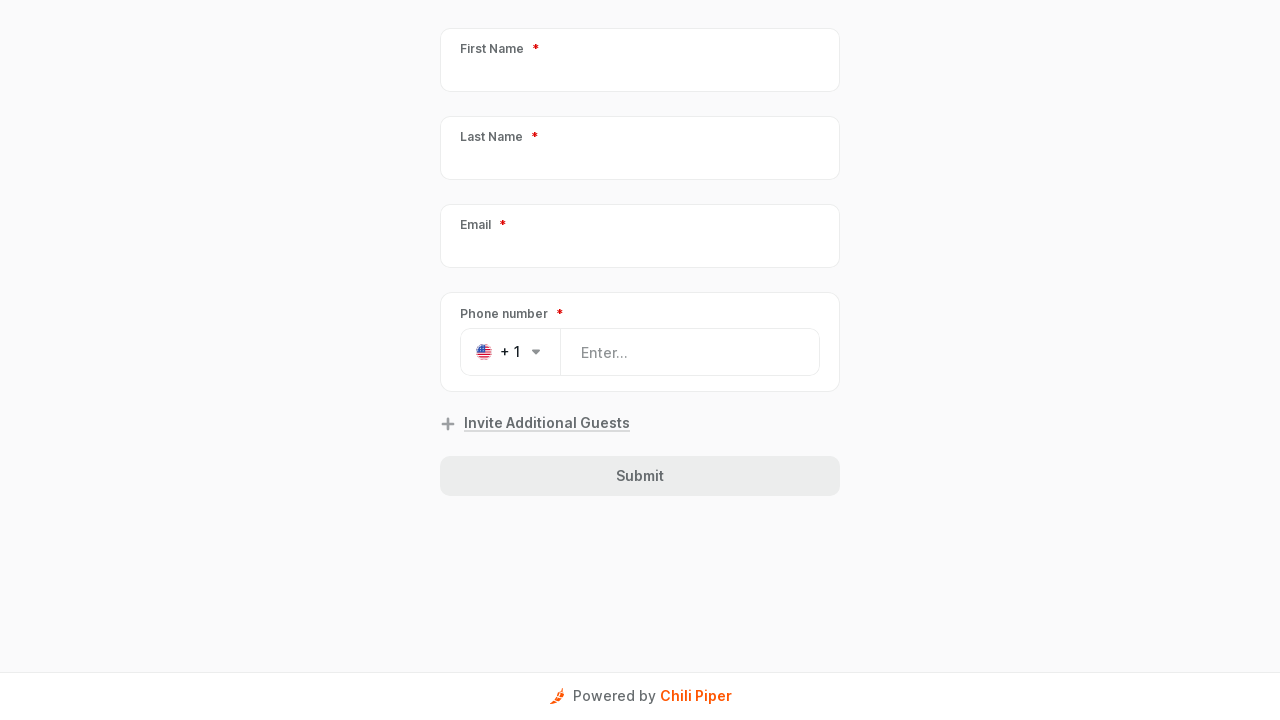

Filled first name field with 'Marcus' on [data-test-id="GuestFormField-PersonFirstName"]
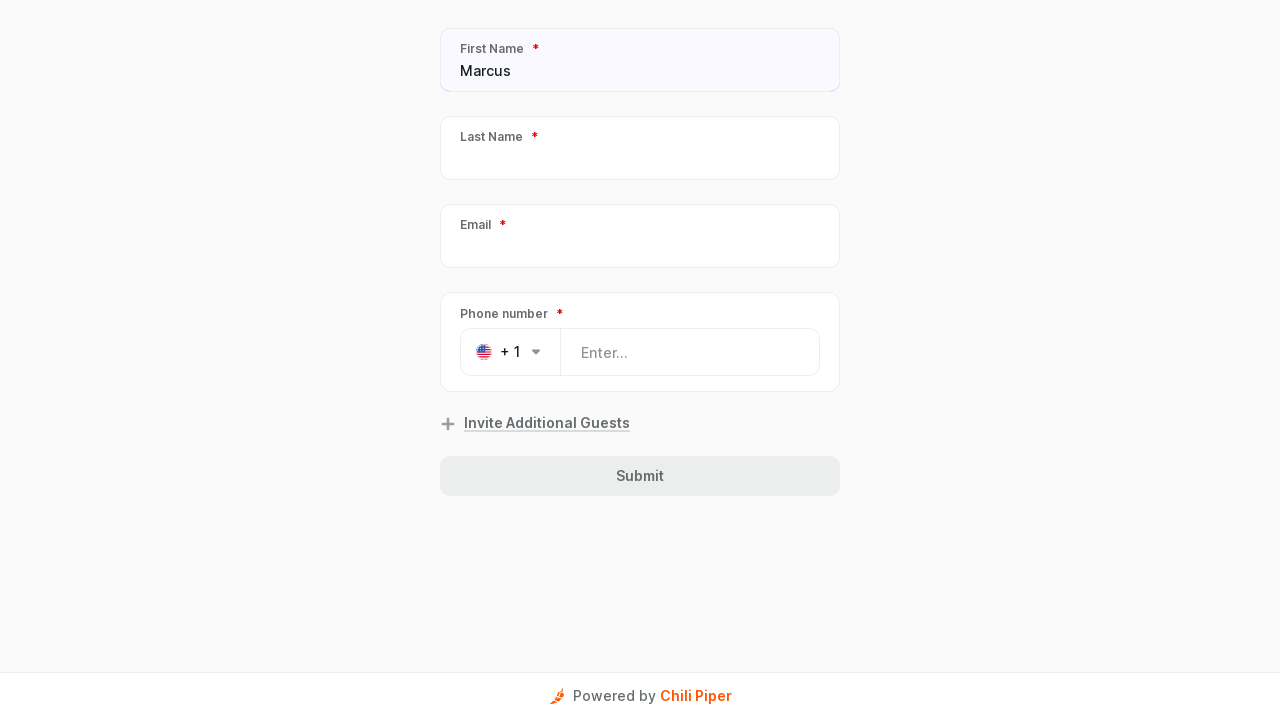

Filled last name field with 'Henderson' on [data-test-id="GuestFormField-PersonLastName"]
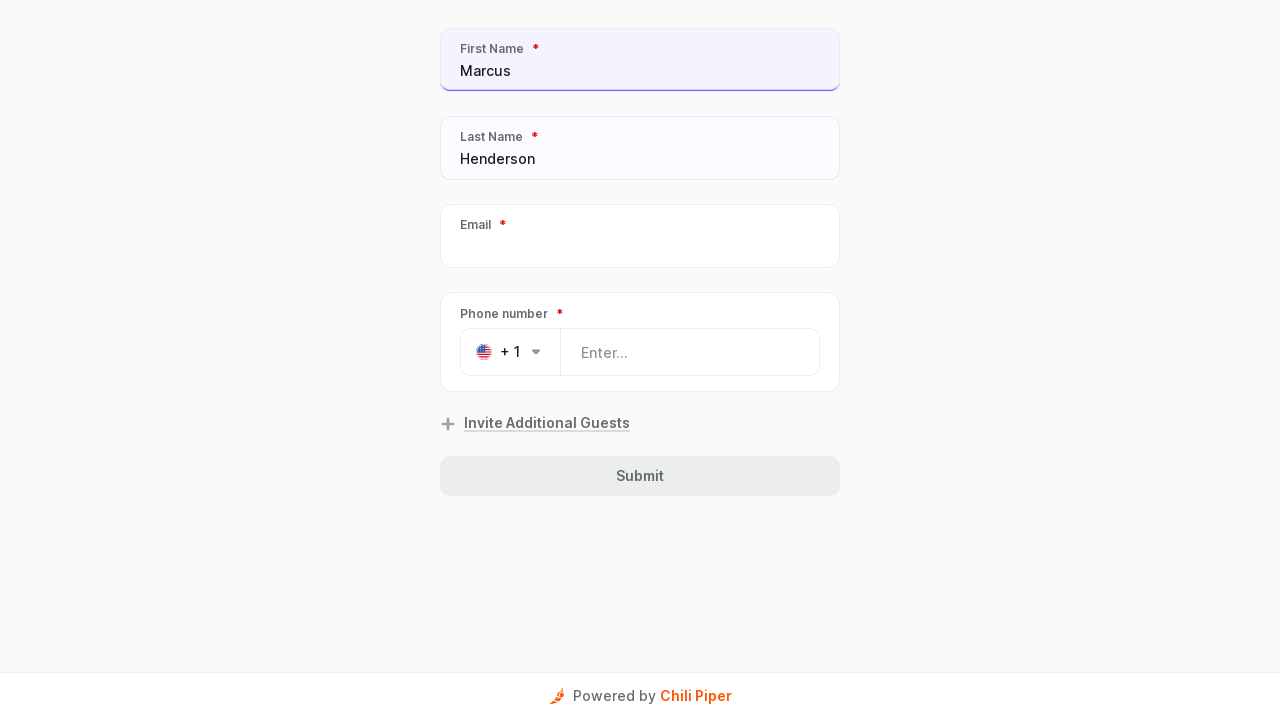

Filled email field with 'marcus.henderson@testmail.com' on [data-test-id="GuestFormField-PersonEmail"]
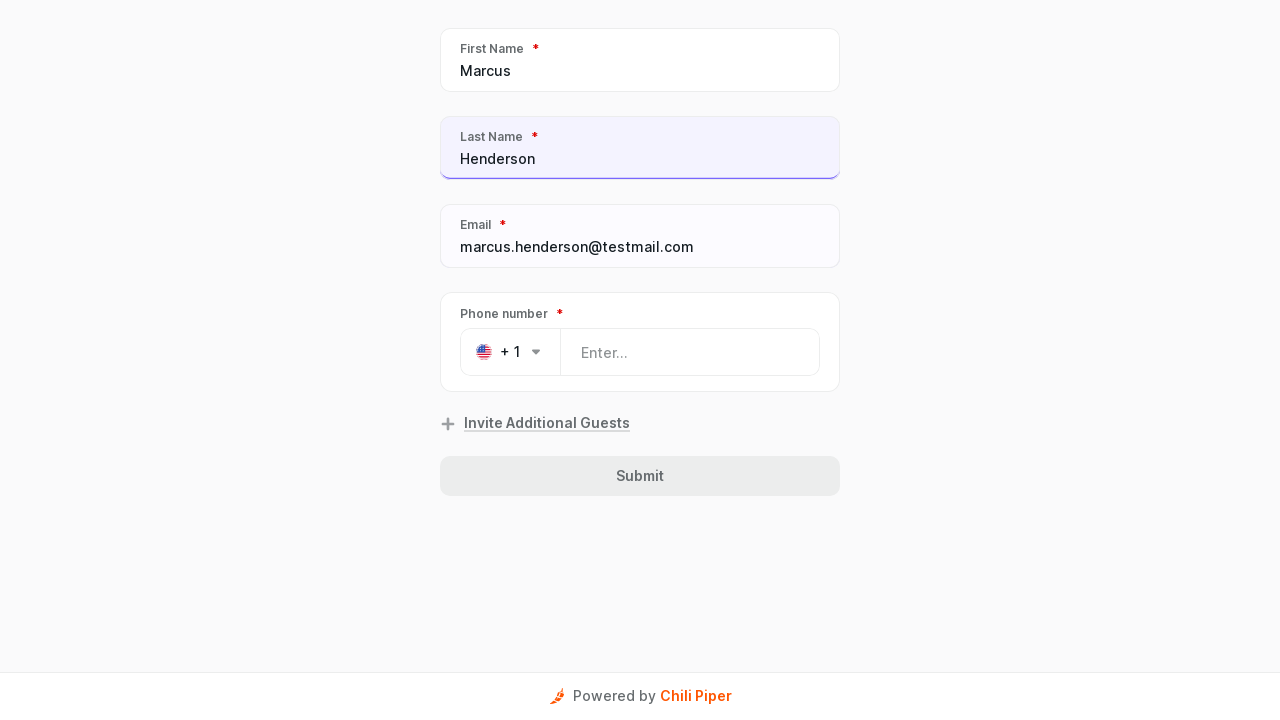

Filled phone field with '5551234567' on [data-test-id="PhoneField-input"]
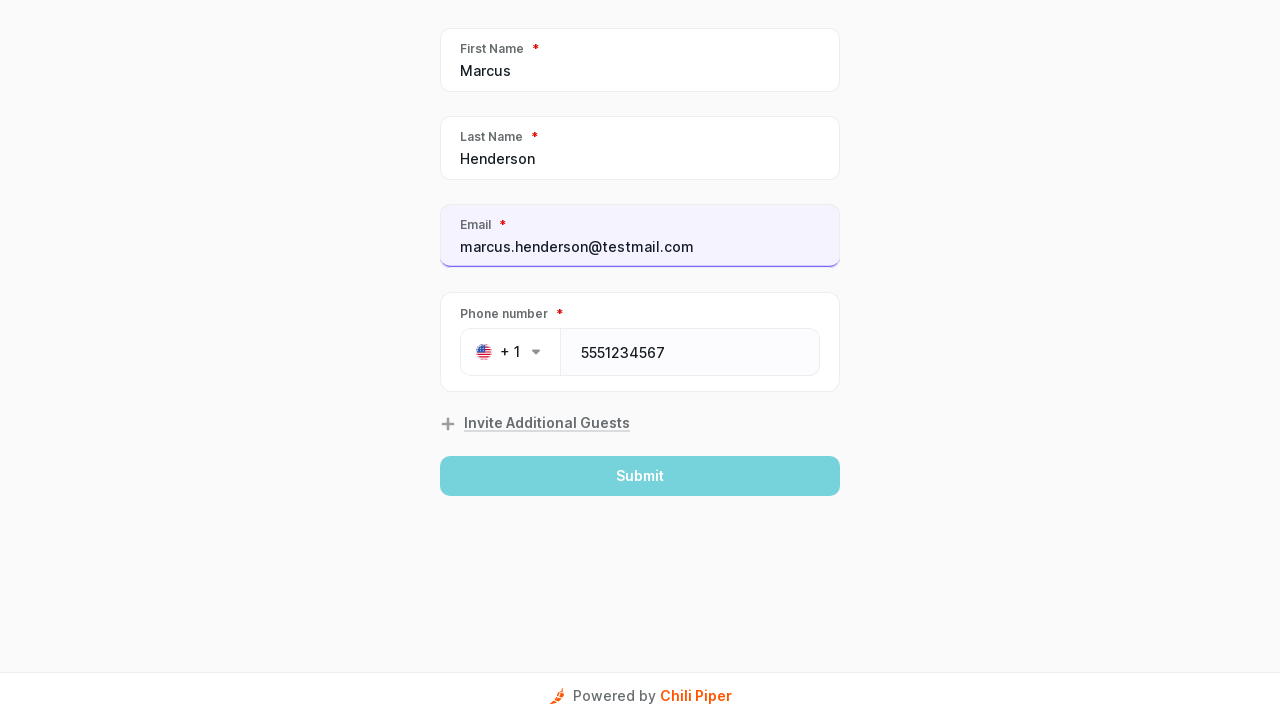

Clicked submit button to submit contact information form at (640, 476) on button[type="submit"]
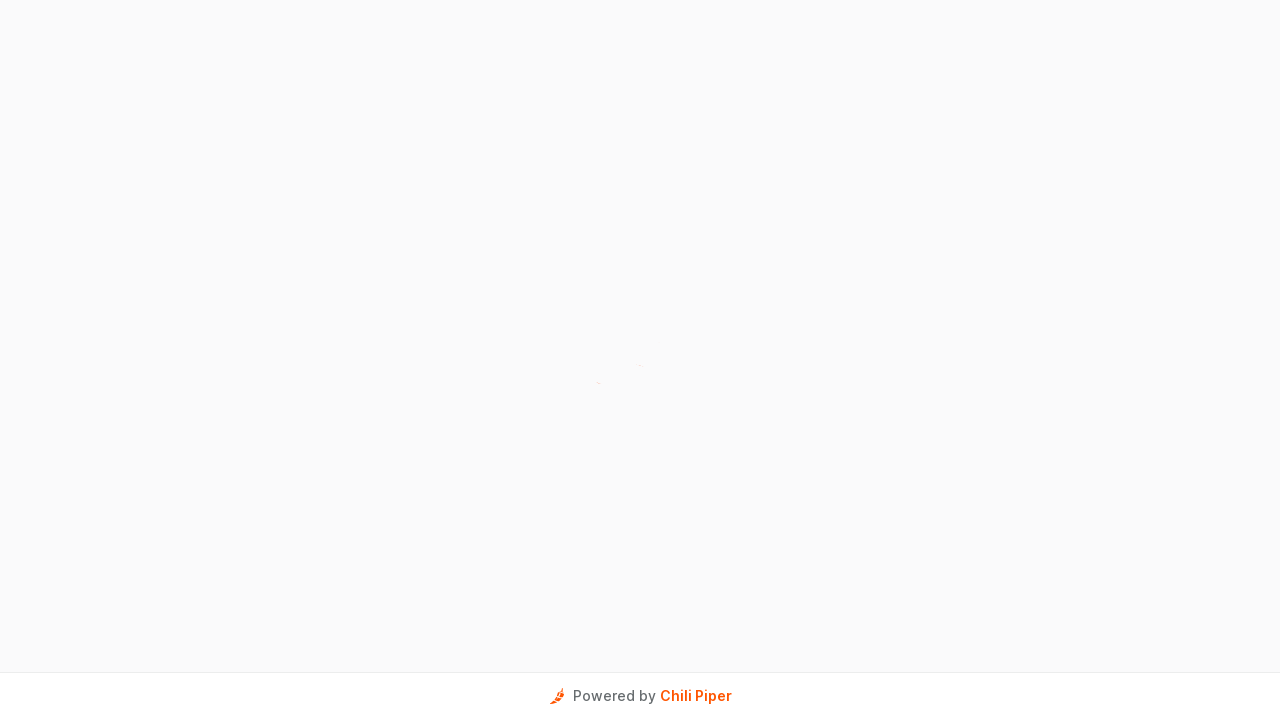

Waited for calendar to load (5 seconds)
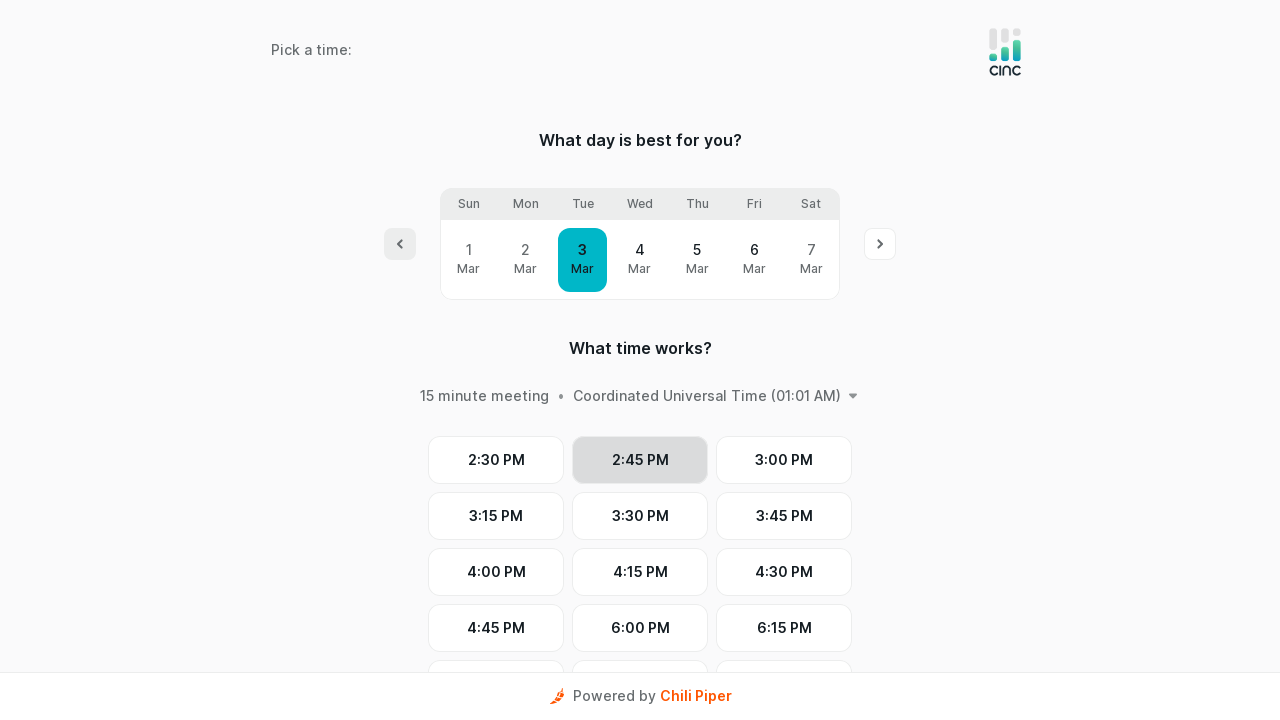

Calendar day buttons appeared
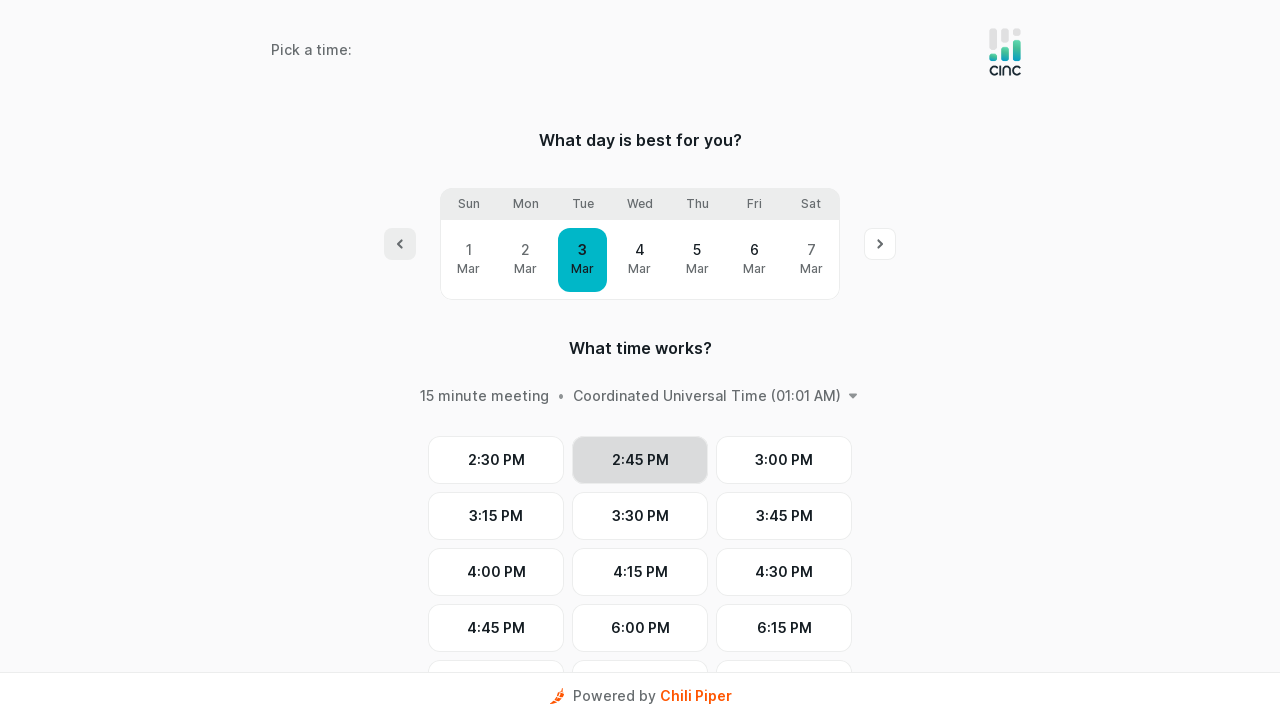

Clicked on an available day button to view time slots
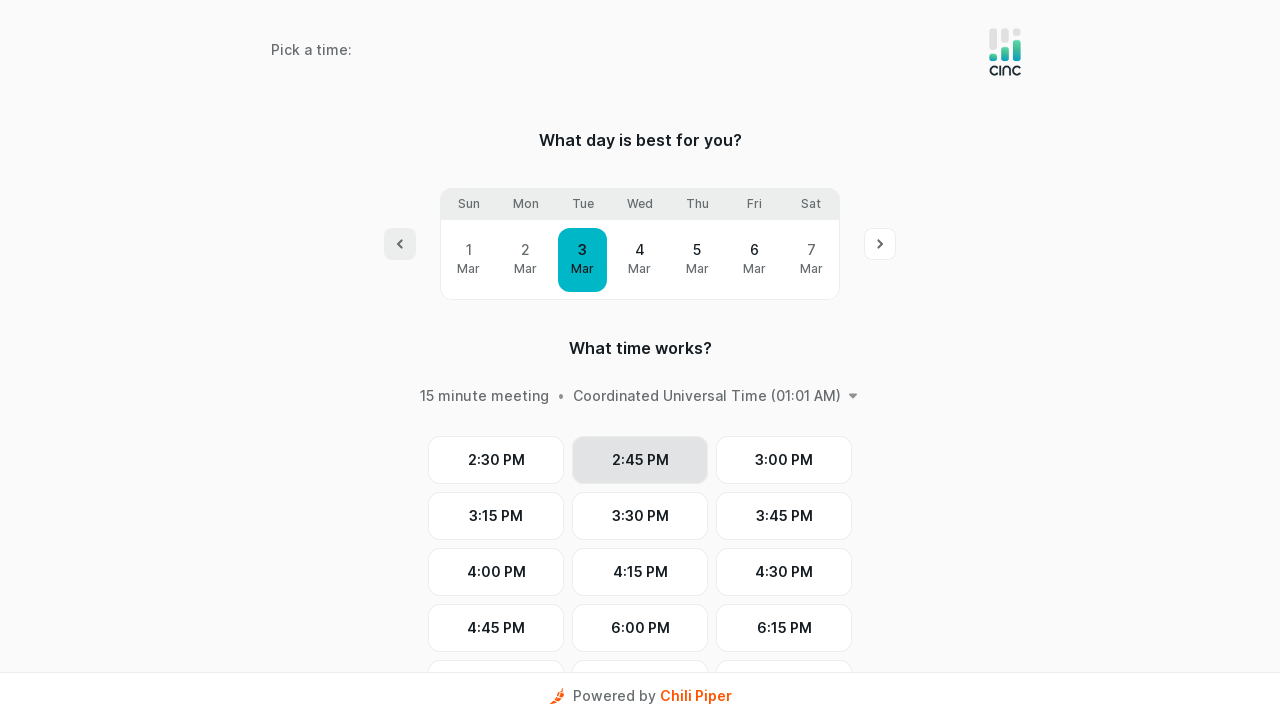

Waited for time slots to load (1 second)
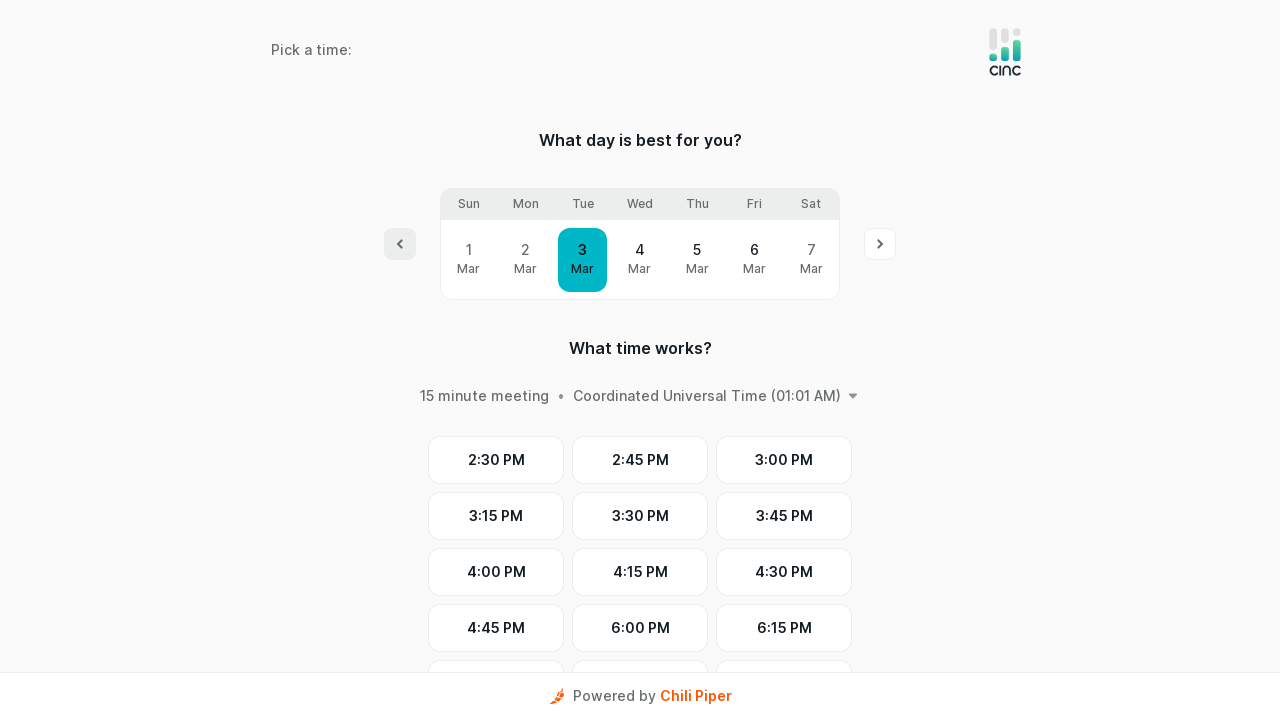

Verified that AM/PM time slot buttons are displayed
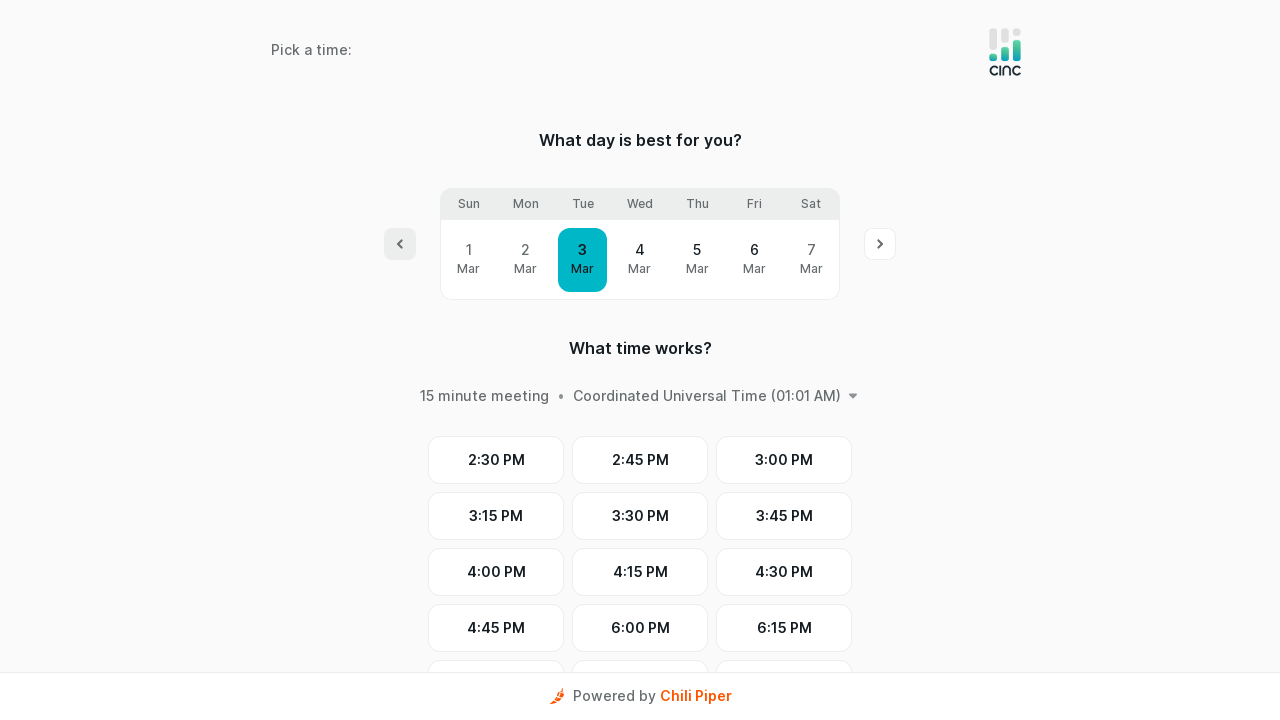

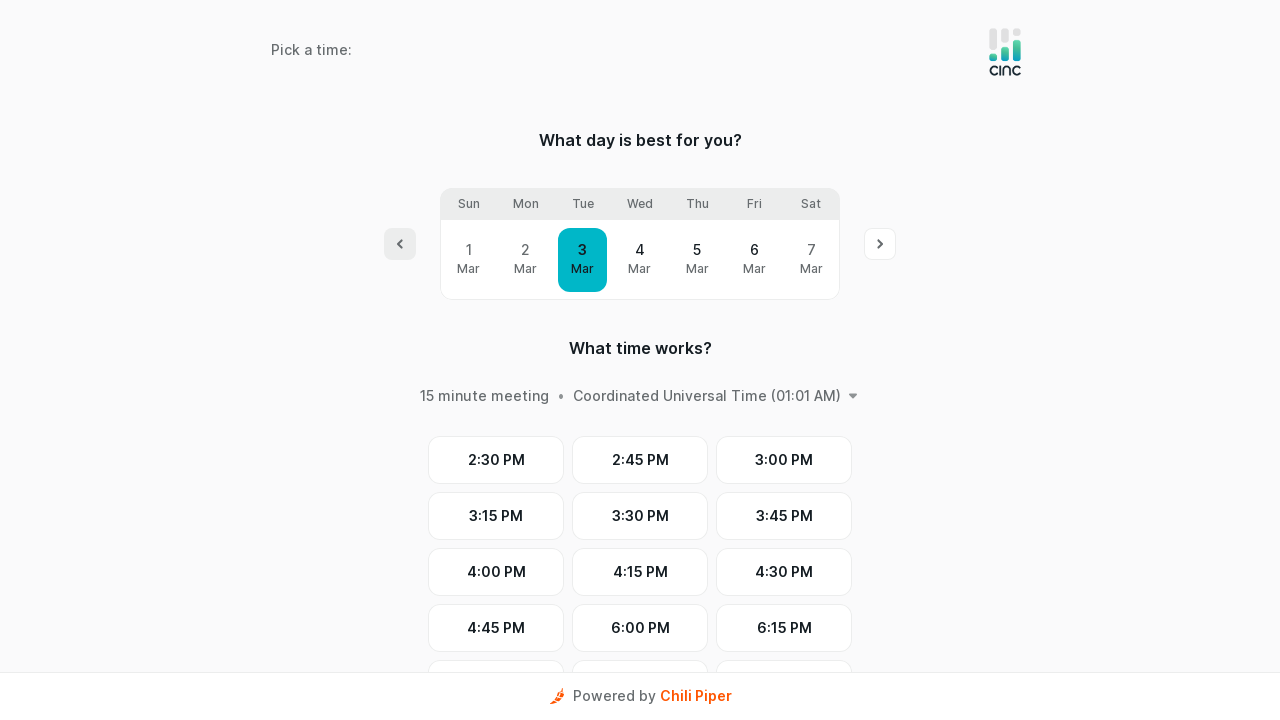